Tests window handling by opening a new window, switching to it to verify content, then switching back to the parent window

Starting URL: http://the-internet.herokuapp.com/

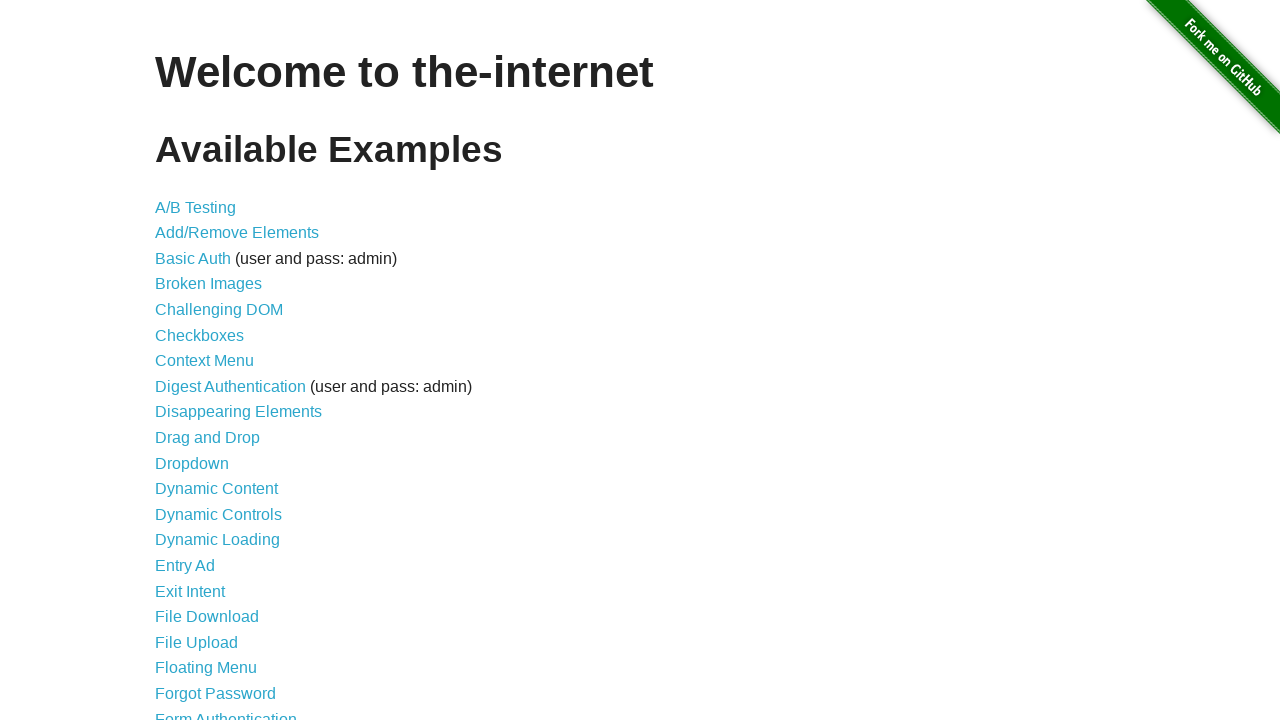

Clicked on Windows link to navigate to windows page at (218, 369) on a[href='/windows']
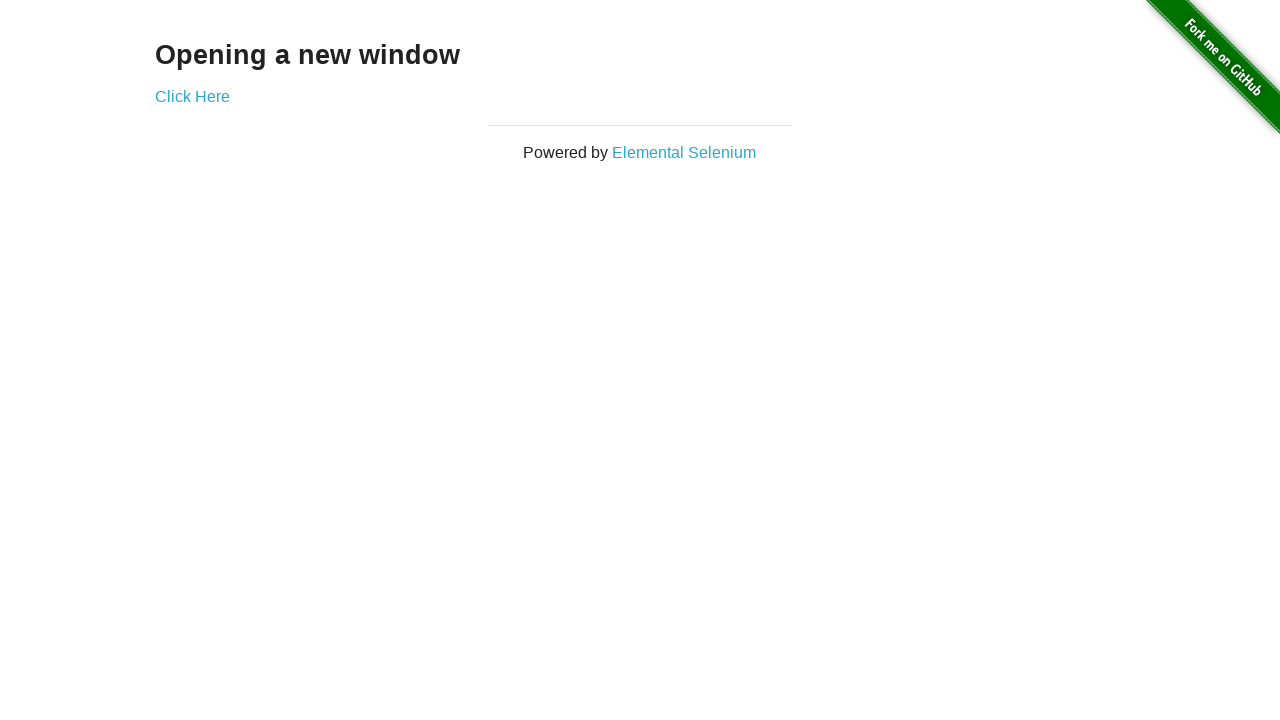

Clicked link to open a new window at (192, 96) on a[href*='windows']
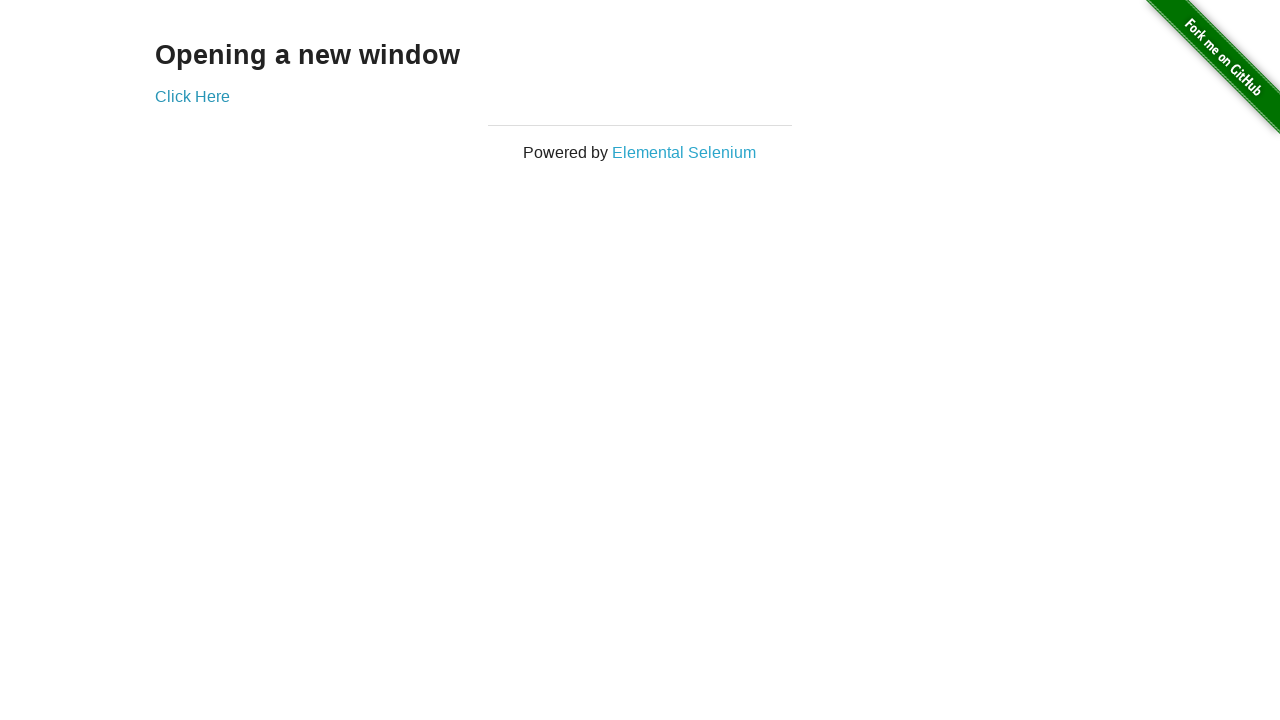

Retrieved all page handles from context
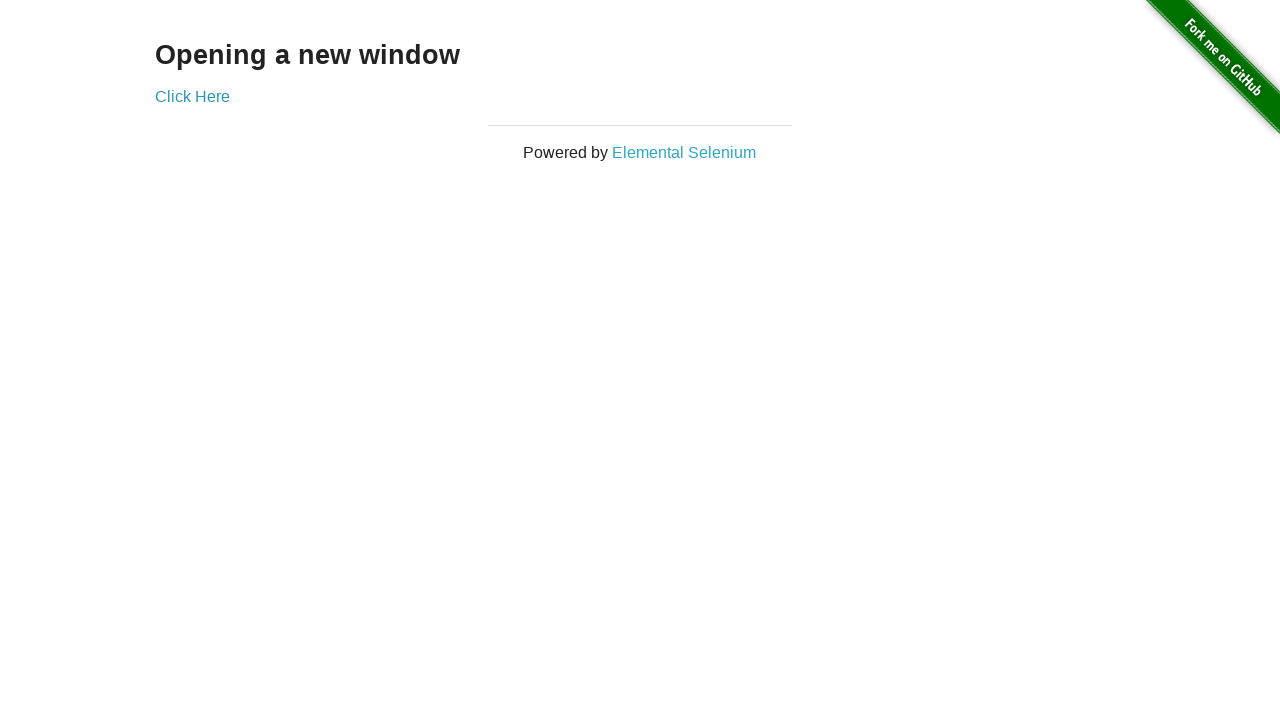

Switched to new window (second page in context)
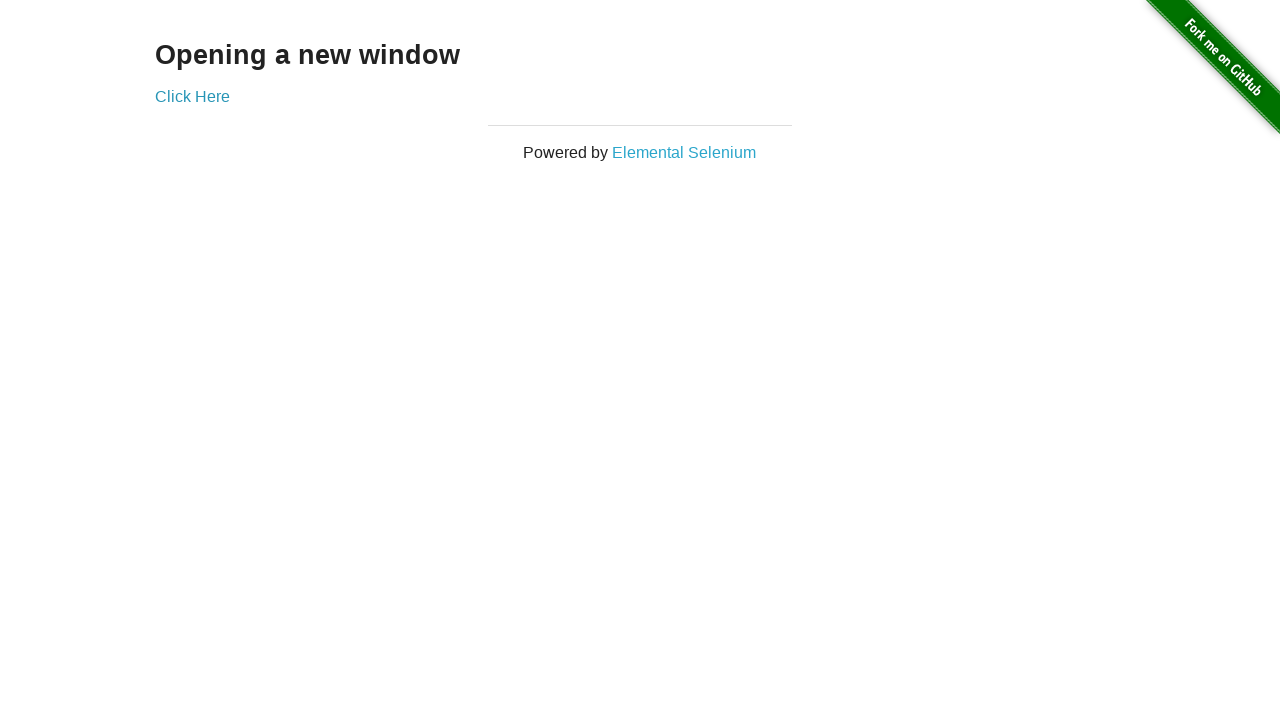

Verified content in new window - h3 element loaded
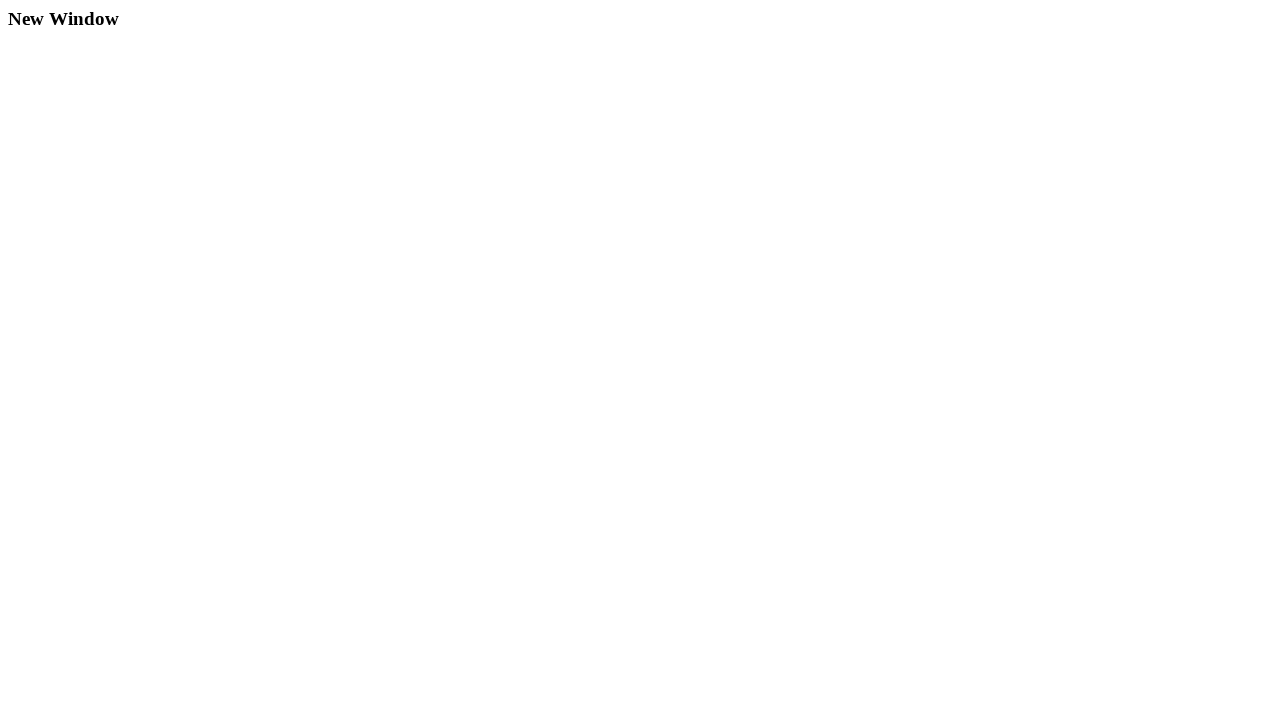

Switched back to original window (first page in context)
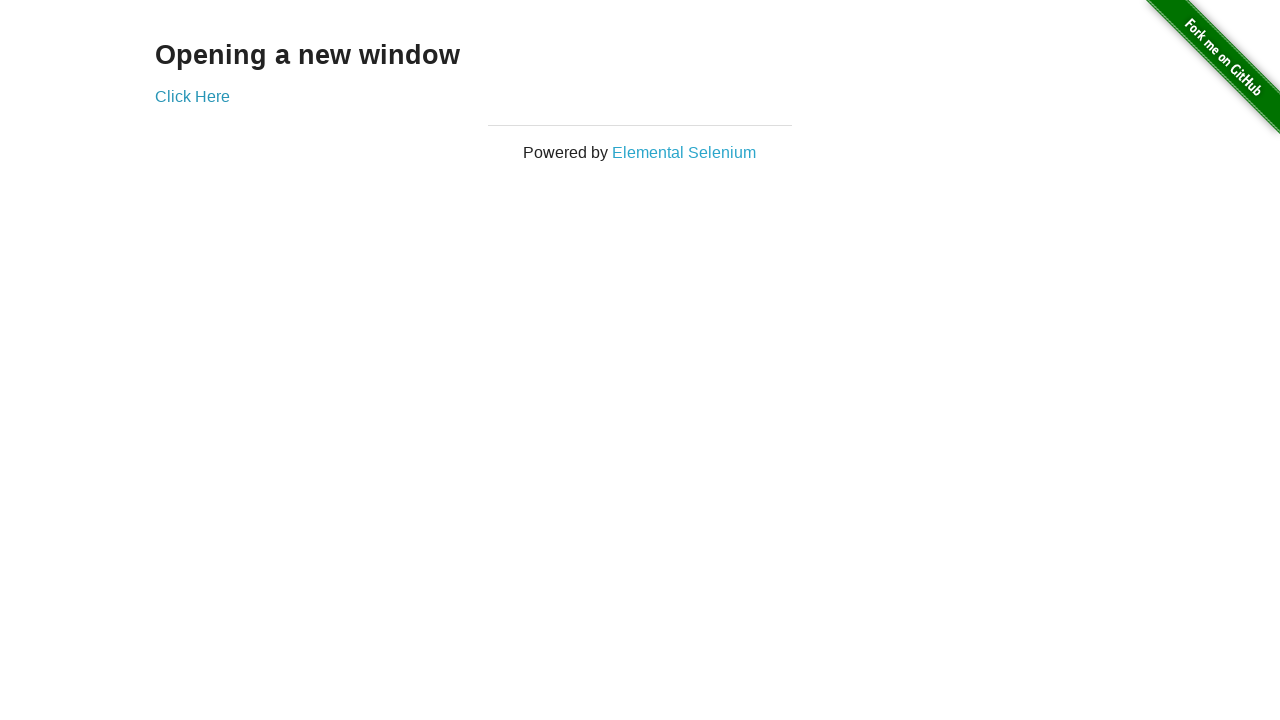

Verified content in original window - h3 element loaded
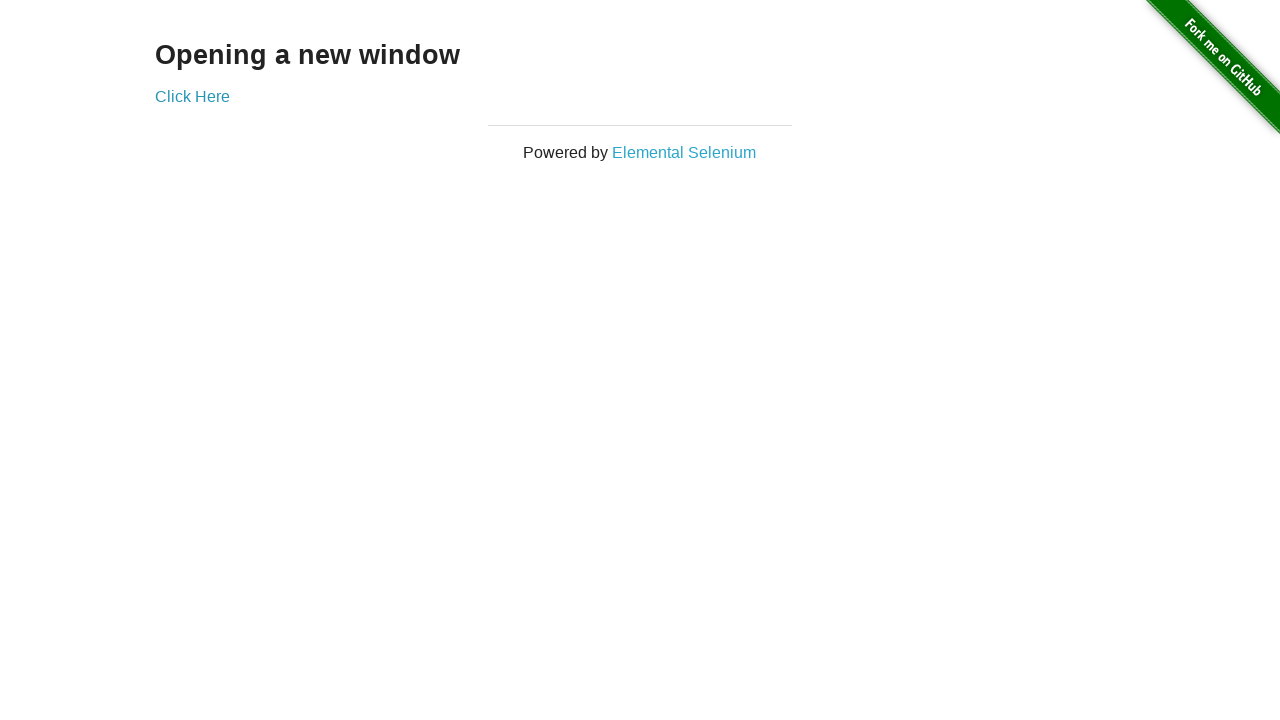

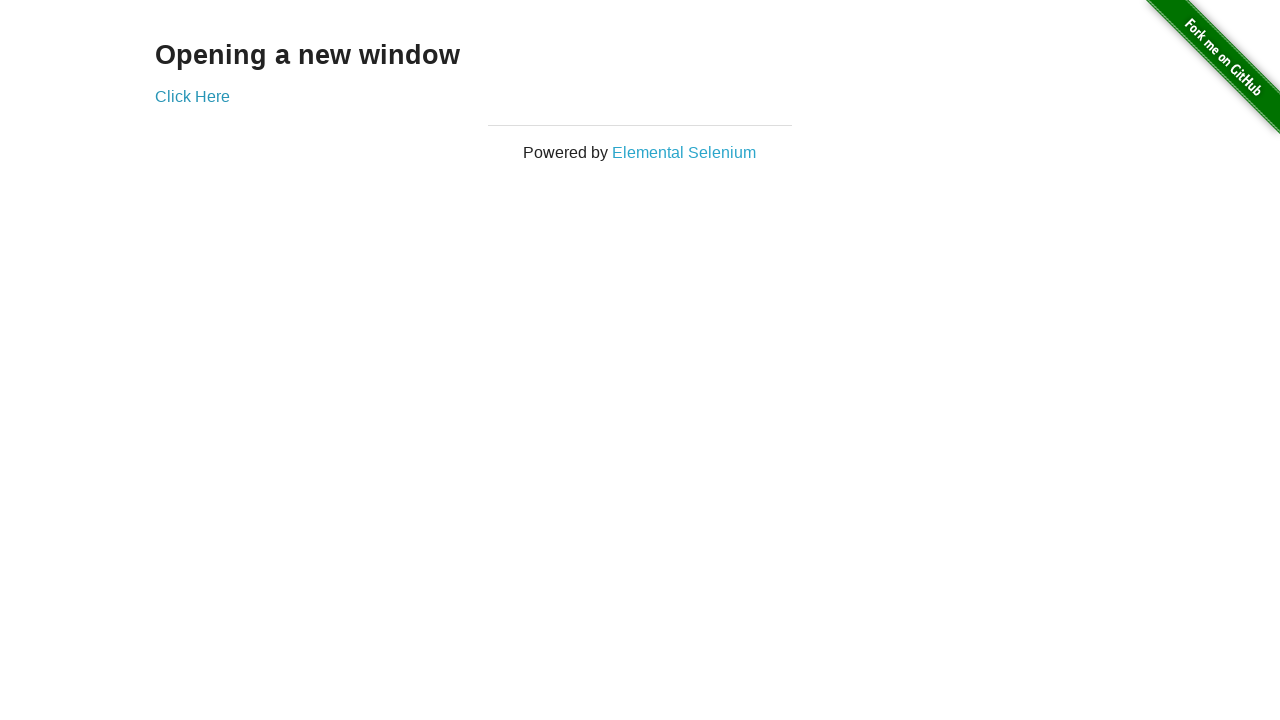